Tests click and hold functionality by selecting a block of elements from a selectable grid using drag selection

Starting URL: https://automationfc.github.io/jquery-selectable/

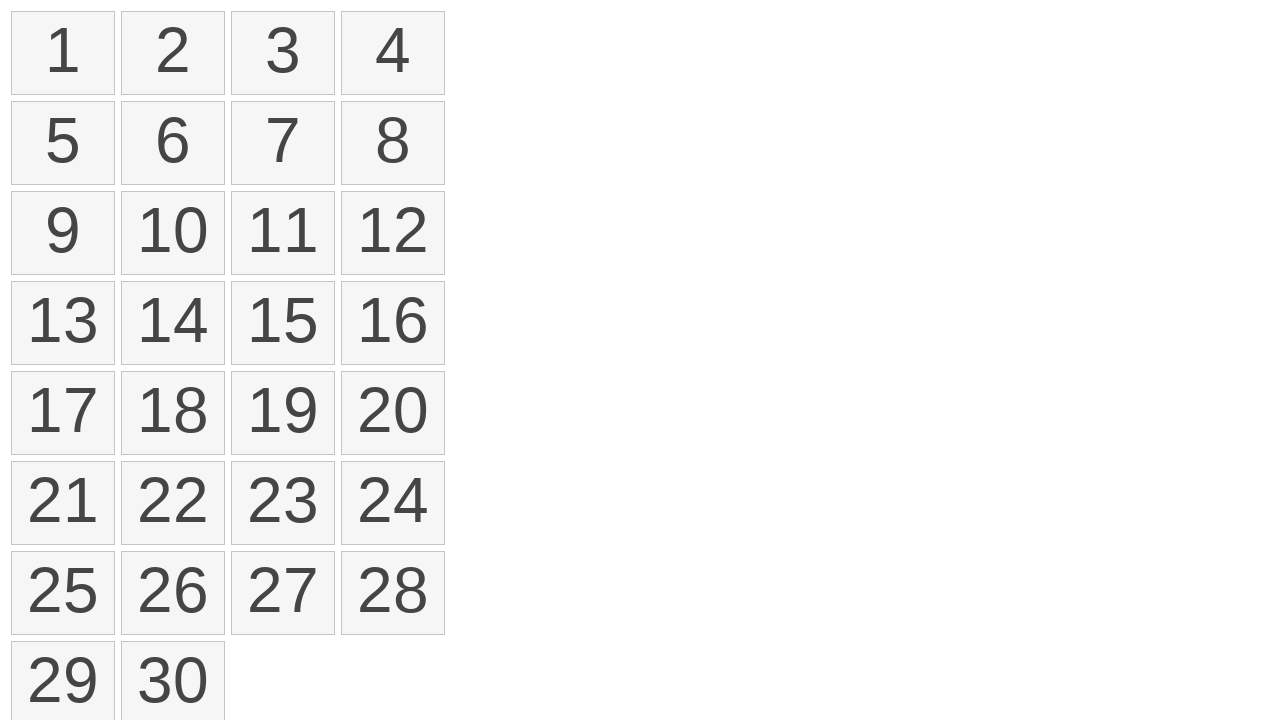

Waited for selectable items to load
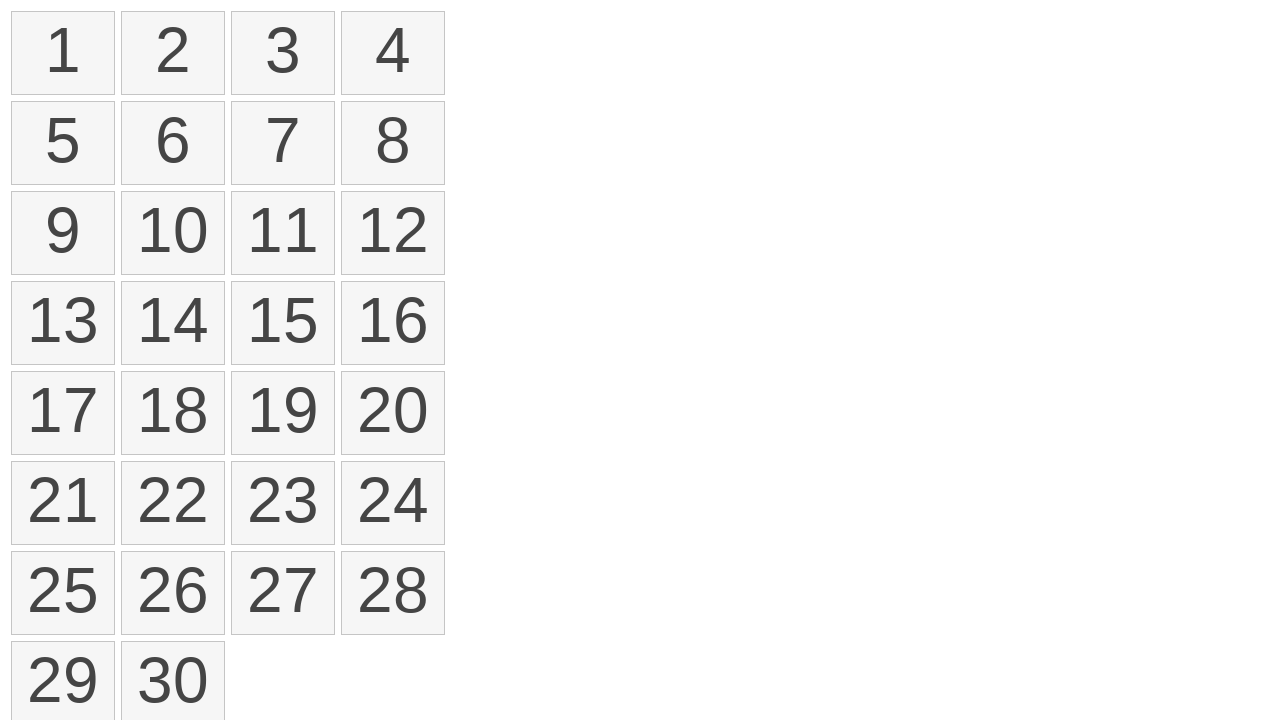

Located first element in selectable grid
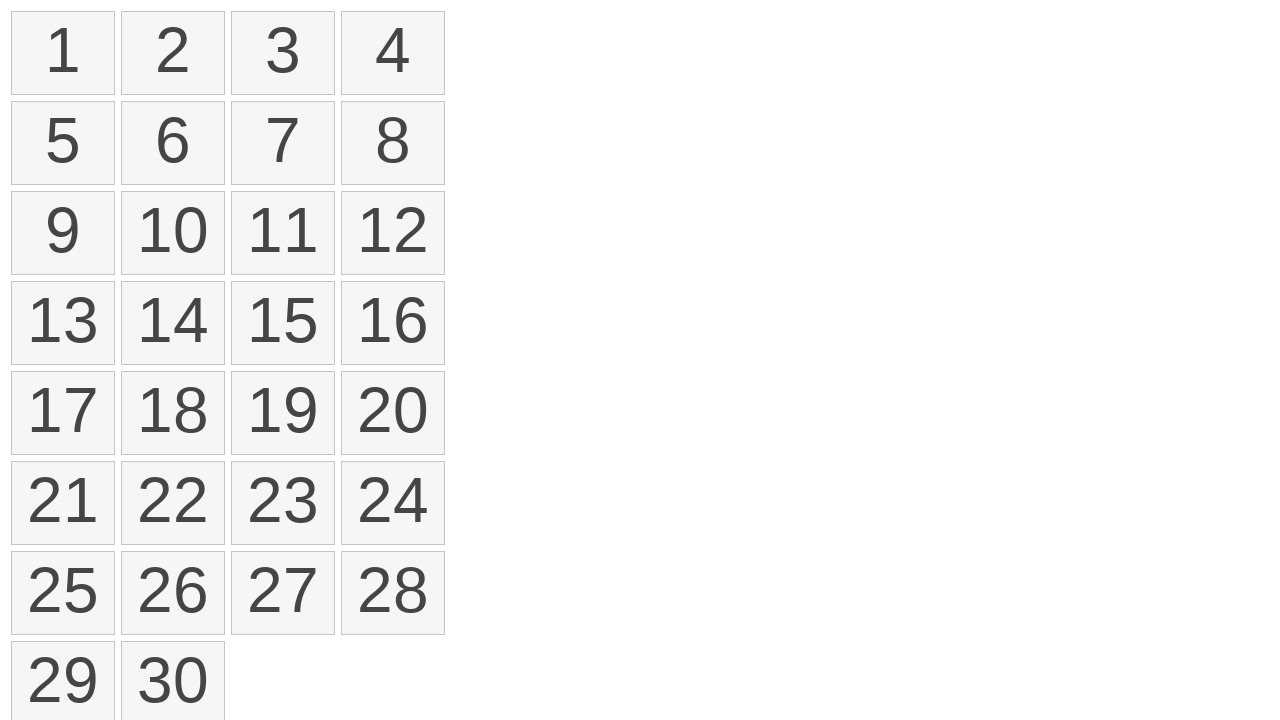

Located target element (17th item) in selectable grid
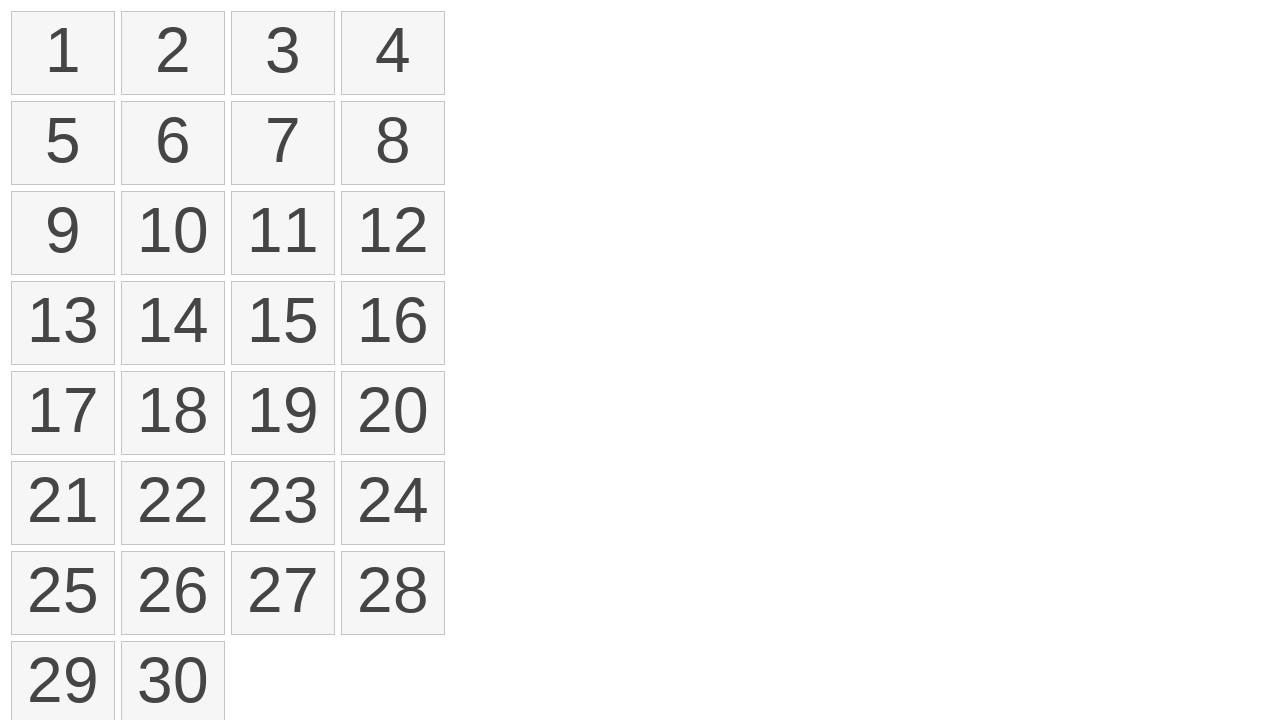

Performed drag selection from first element to 17th element at (63, 413)
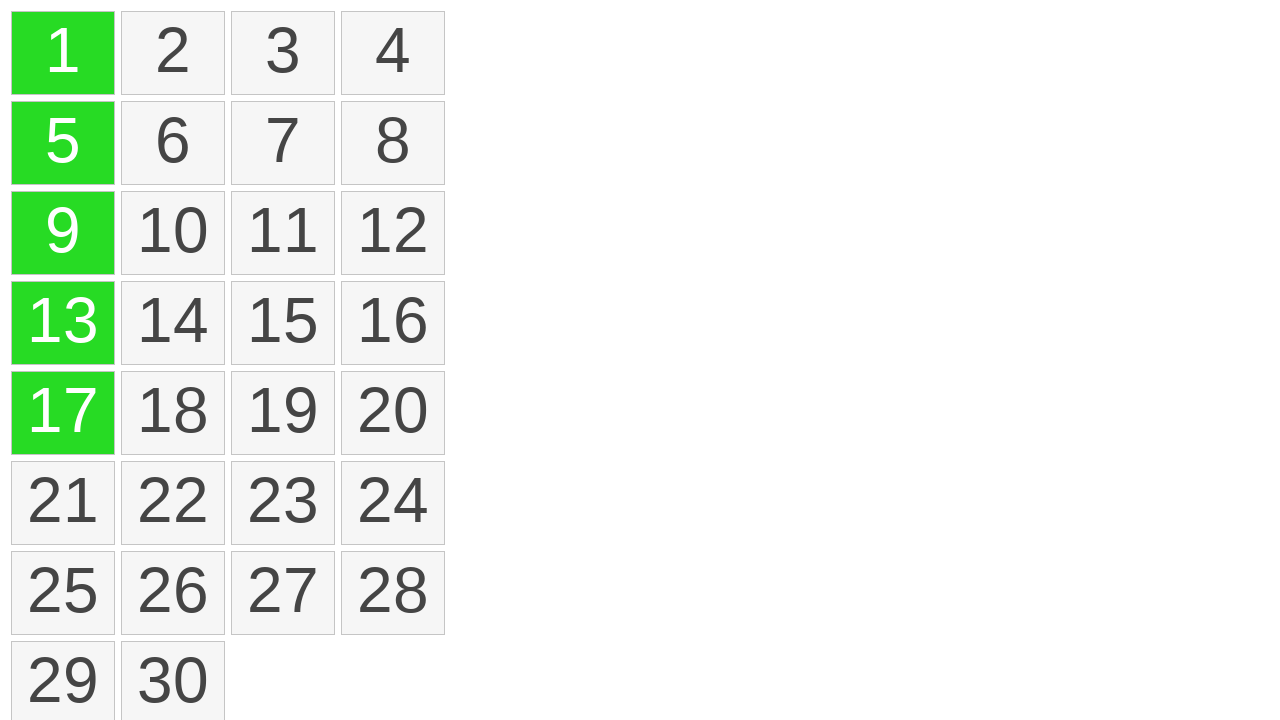

Waited 1 second for selection to be applied
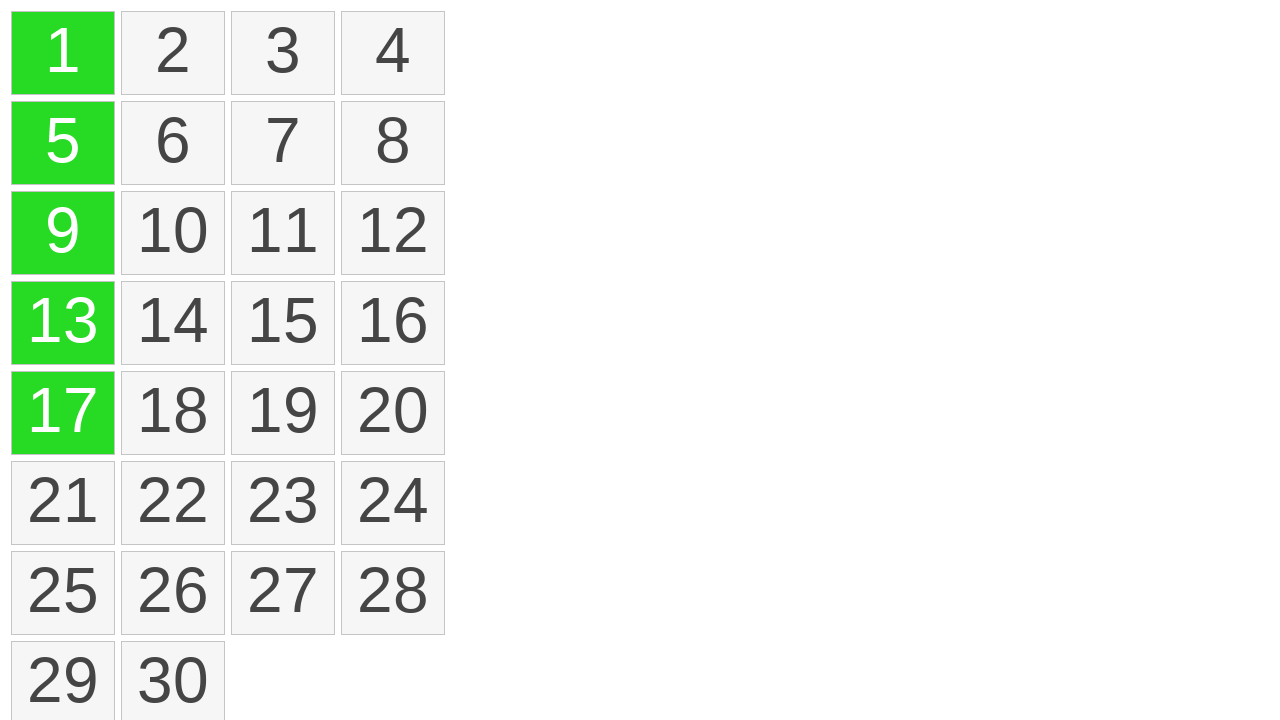

Located all selected elements with ui-selected class
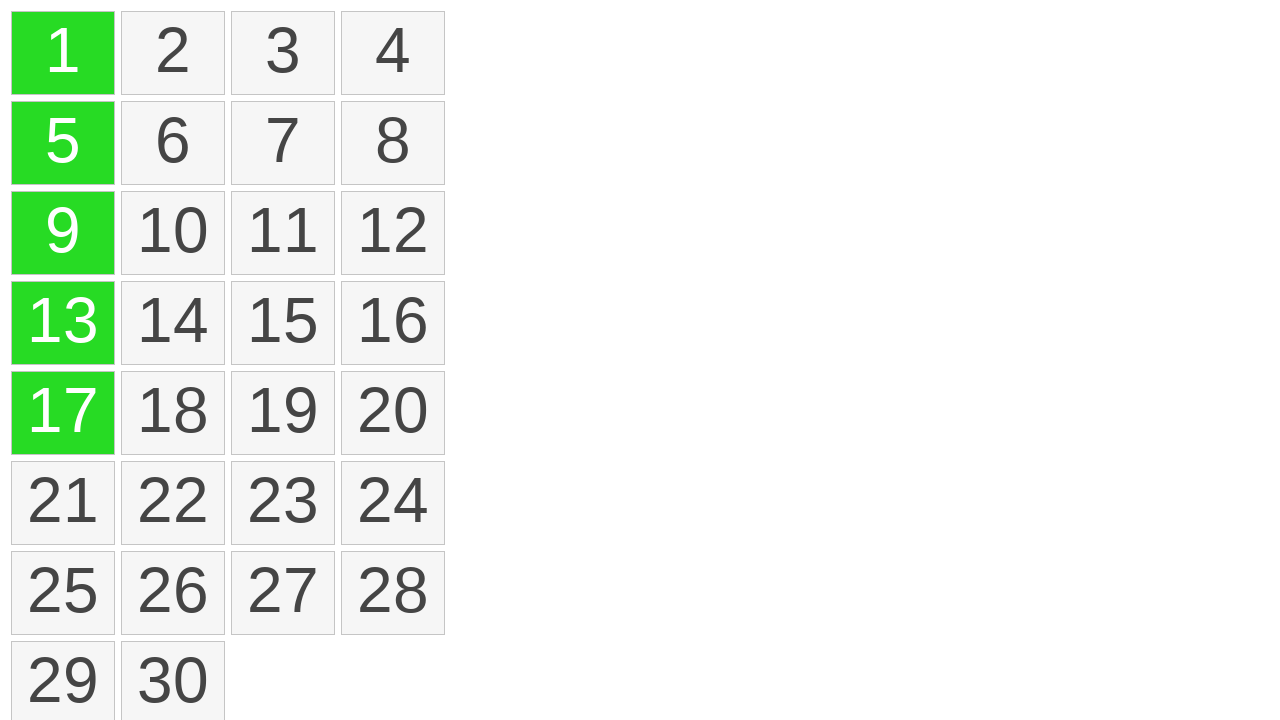

Verified first selected element is present
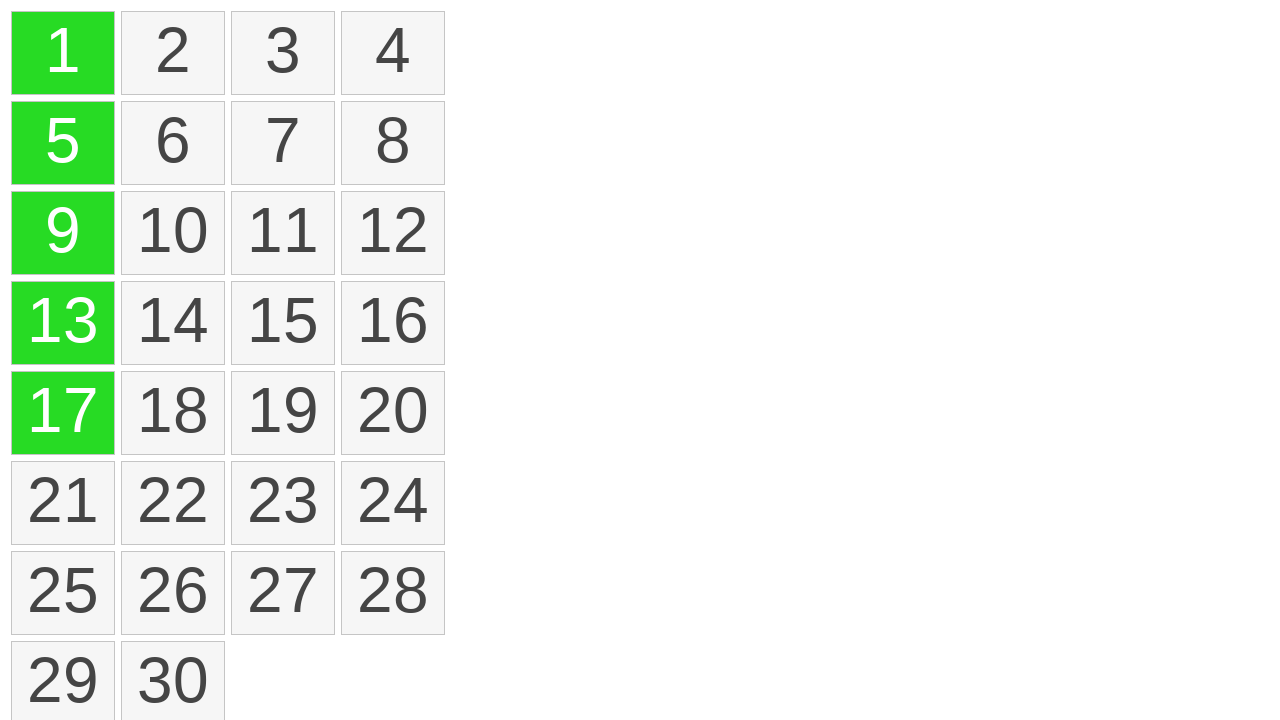

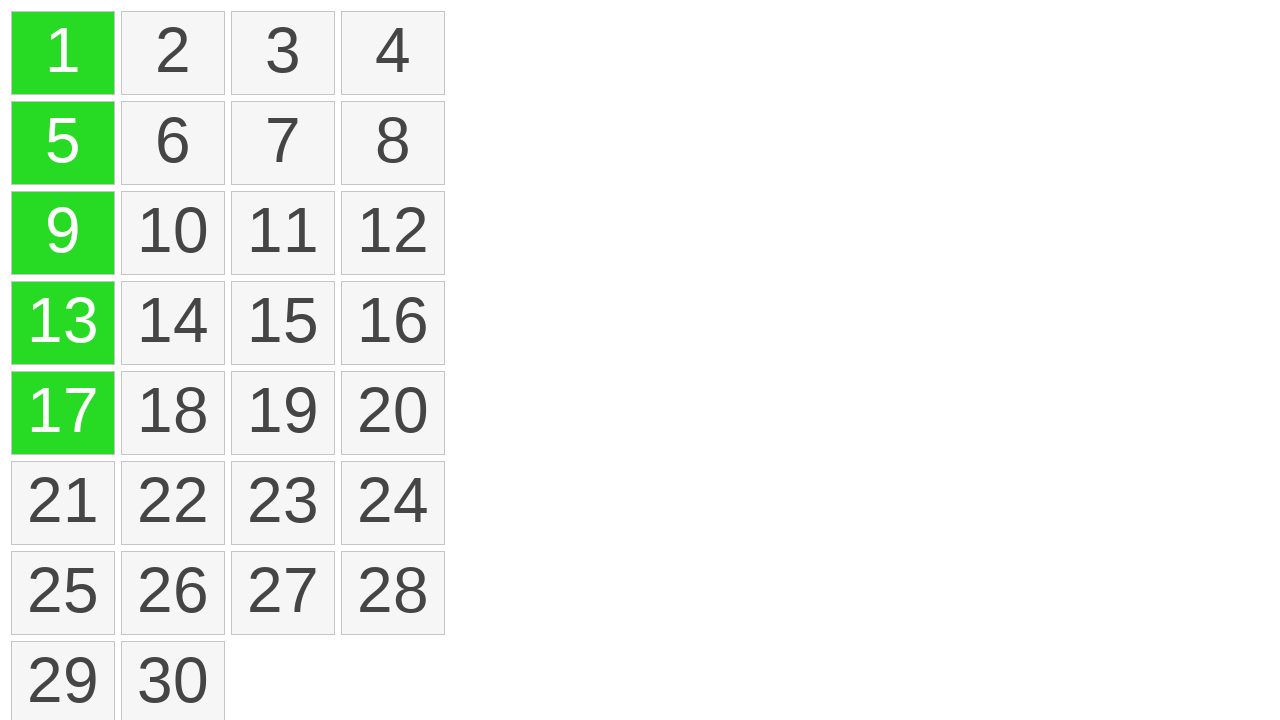